Navigates to the Creality store scanners collection page and verifies that the page title contains "3D"

Starting URL: https://store.creality.com/collections/scanners

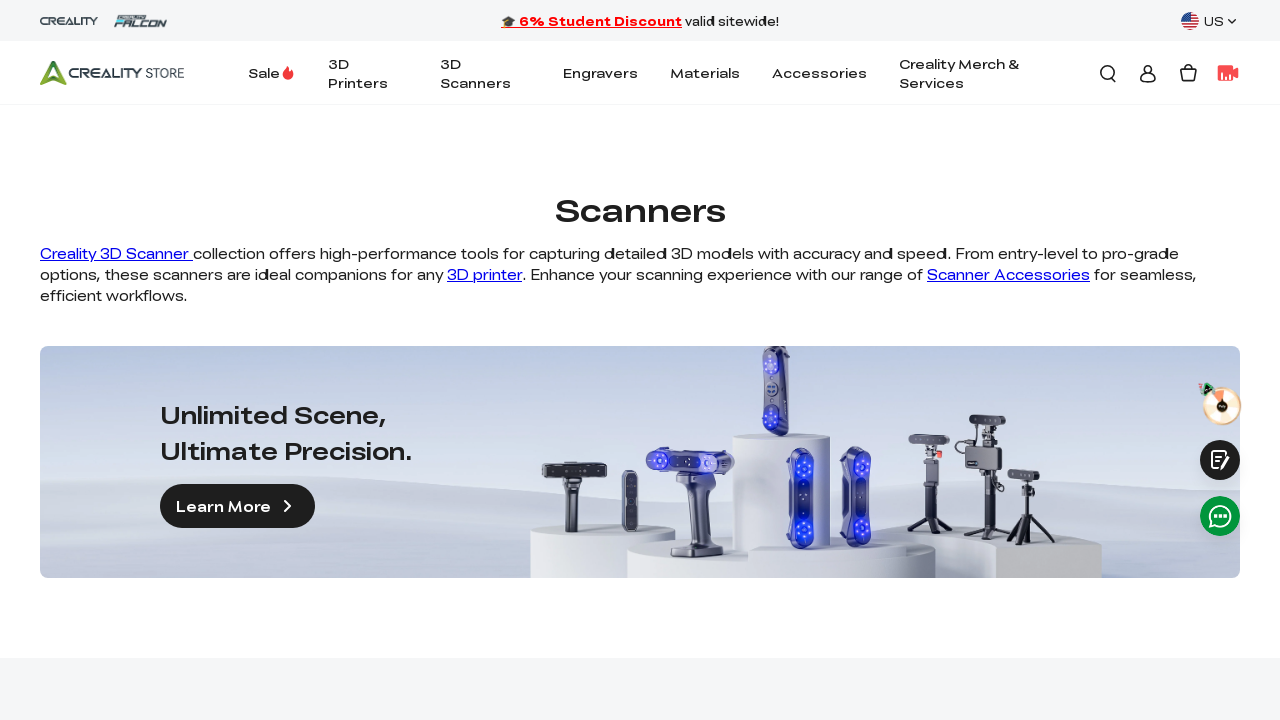

Navigated to Creality store scanners collection page
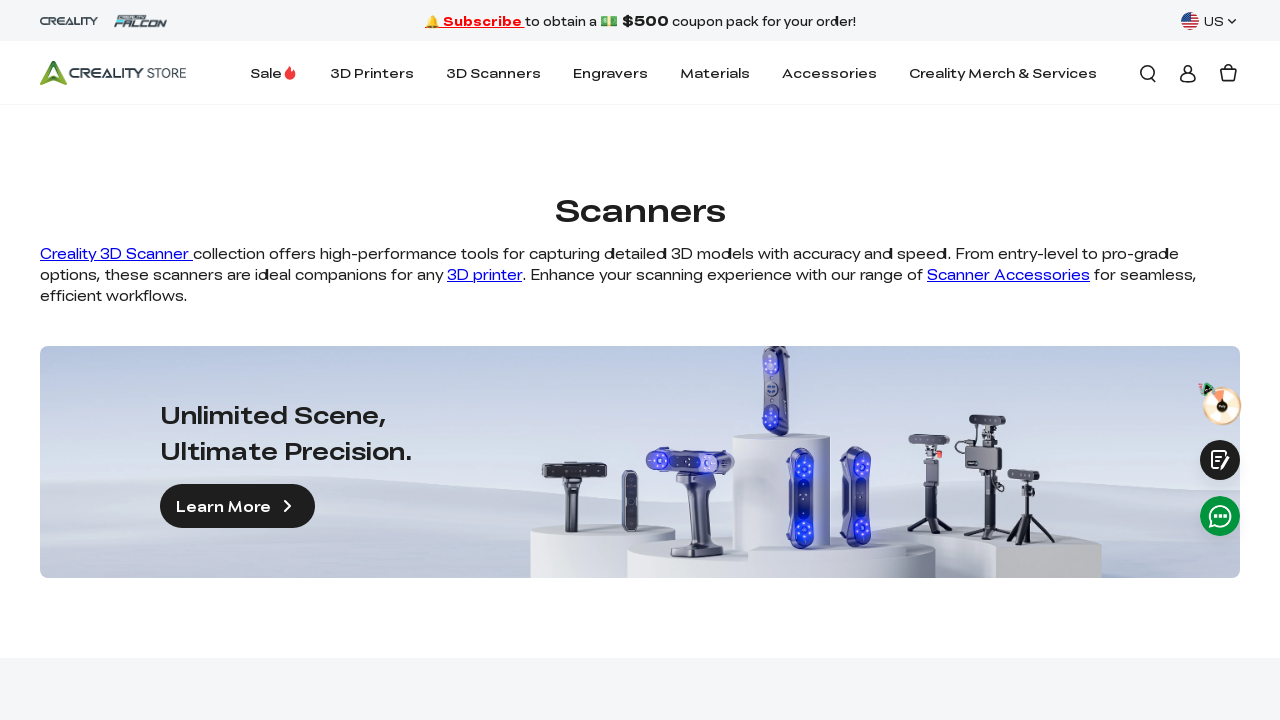

Verified that page title contains '3D'
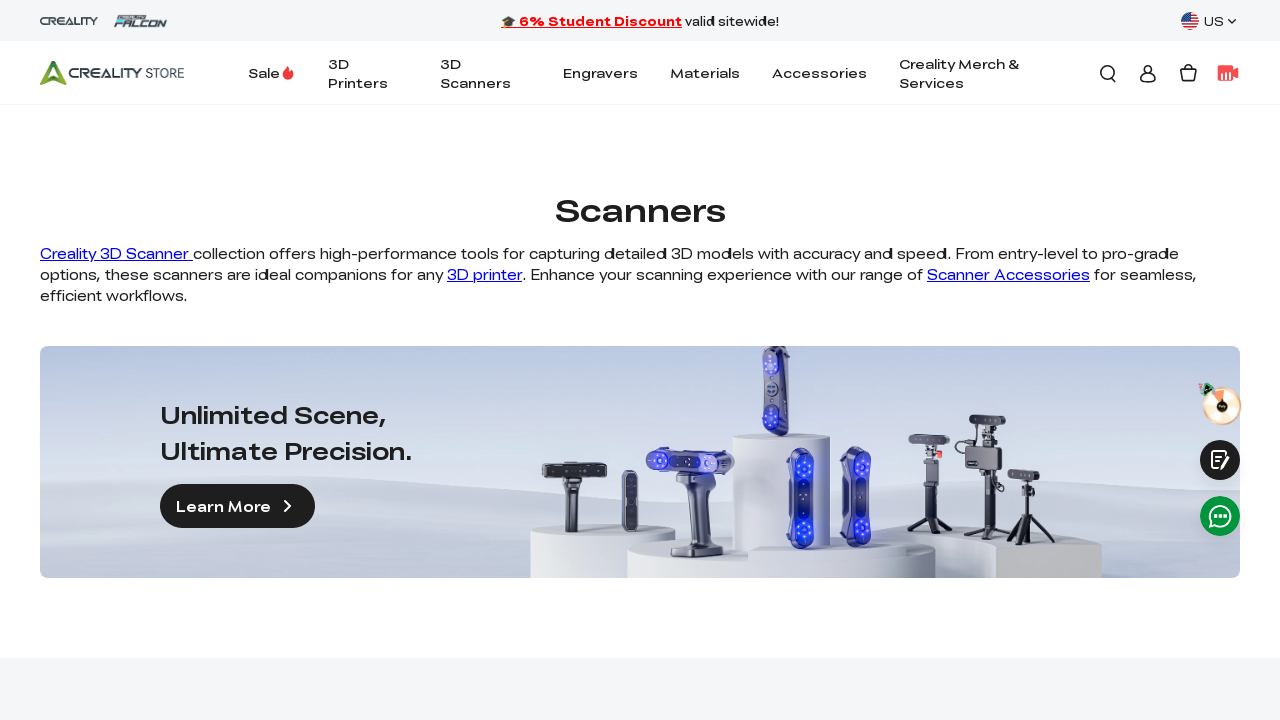

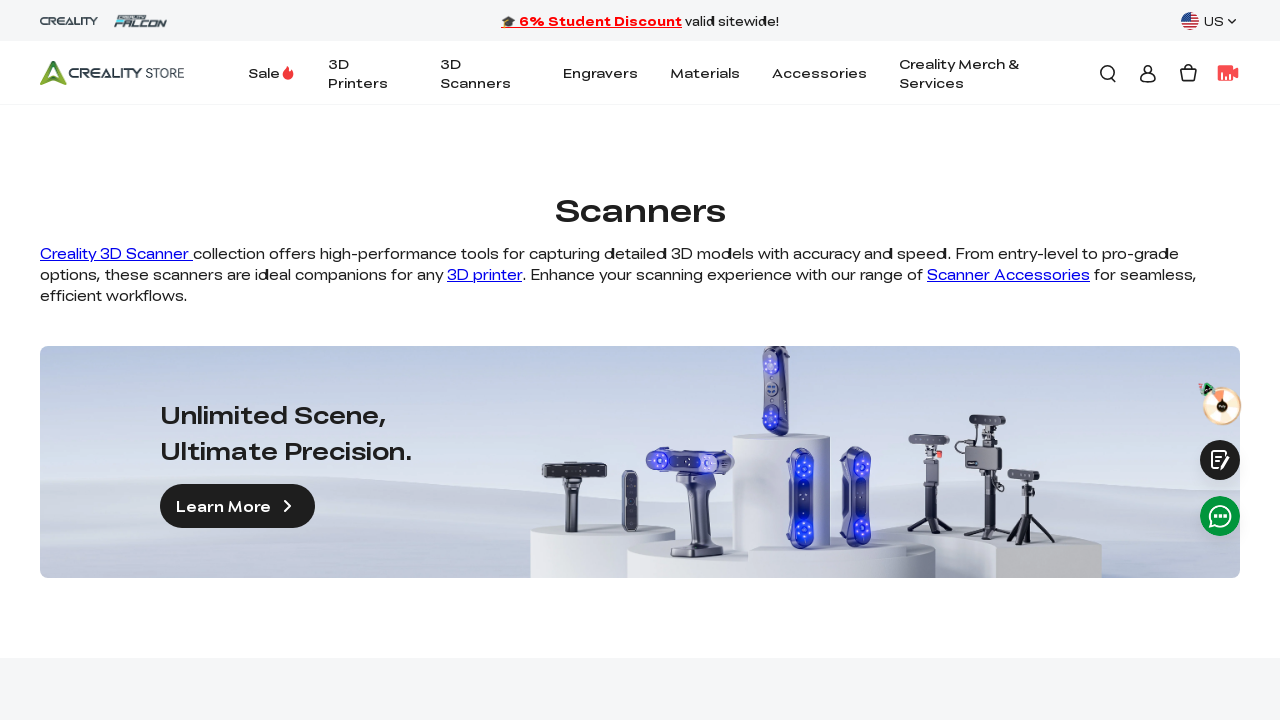